Demonstrates page loading by navigating to Daraz e-commerce website and waiting for the page to load completely.

Starting URL: https://www.daraz.com.bd/

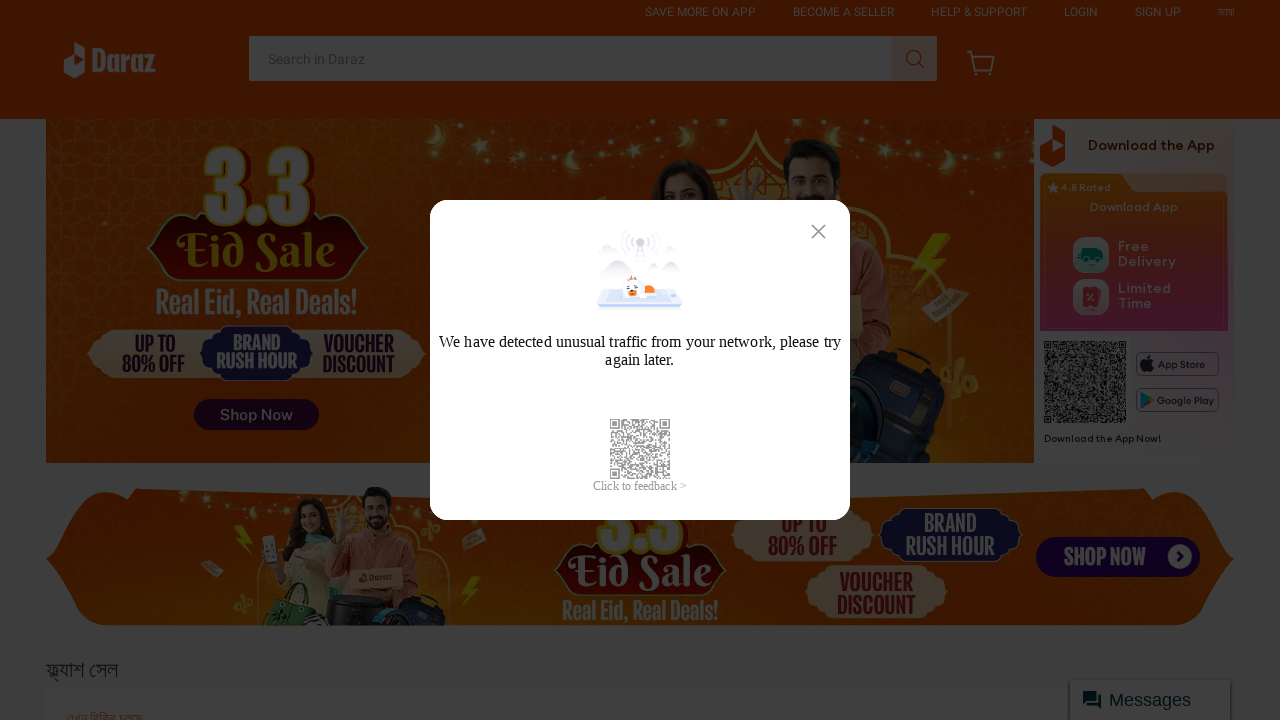

Waited for page load state to complete on Daraz e-commerce website
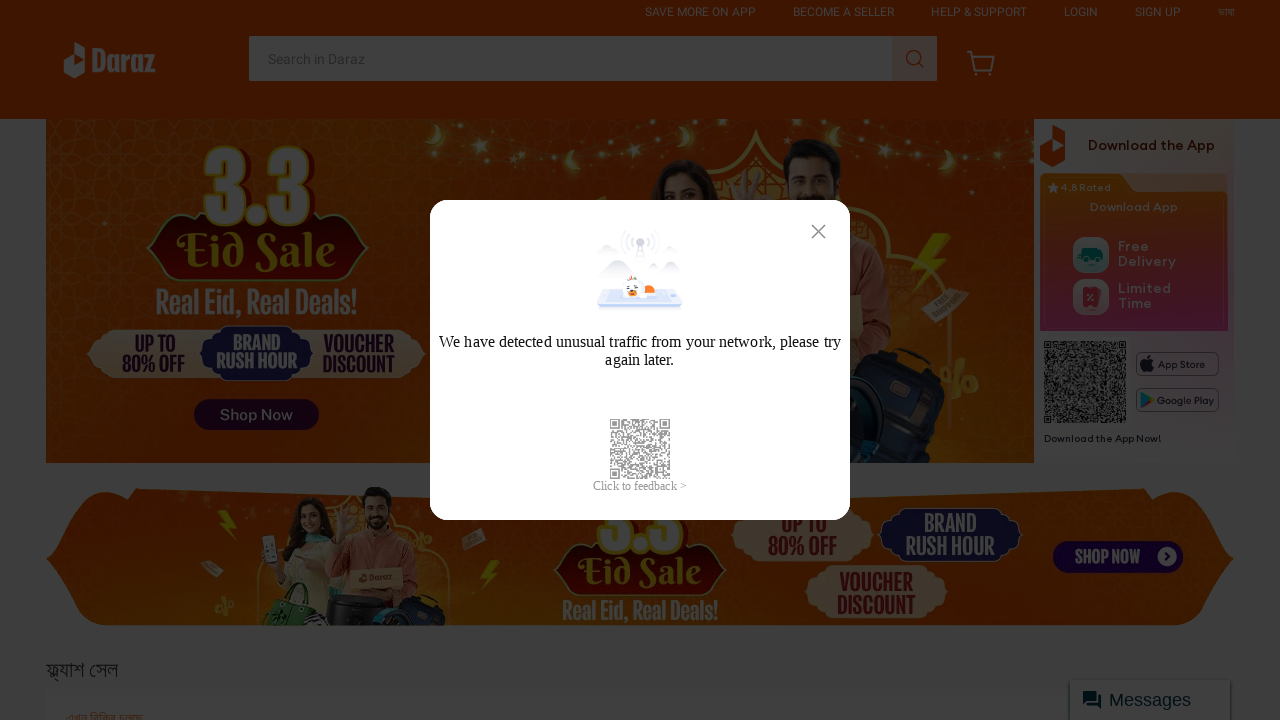

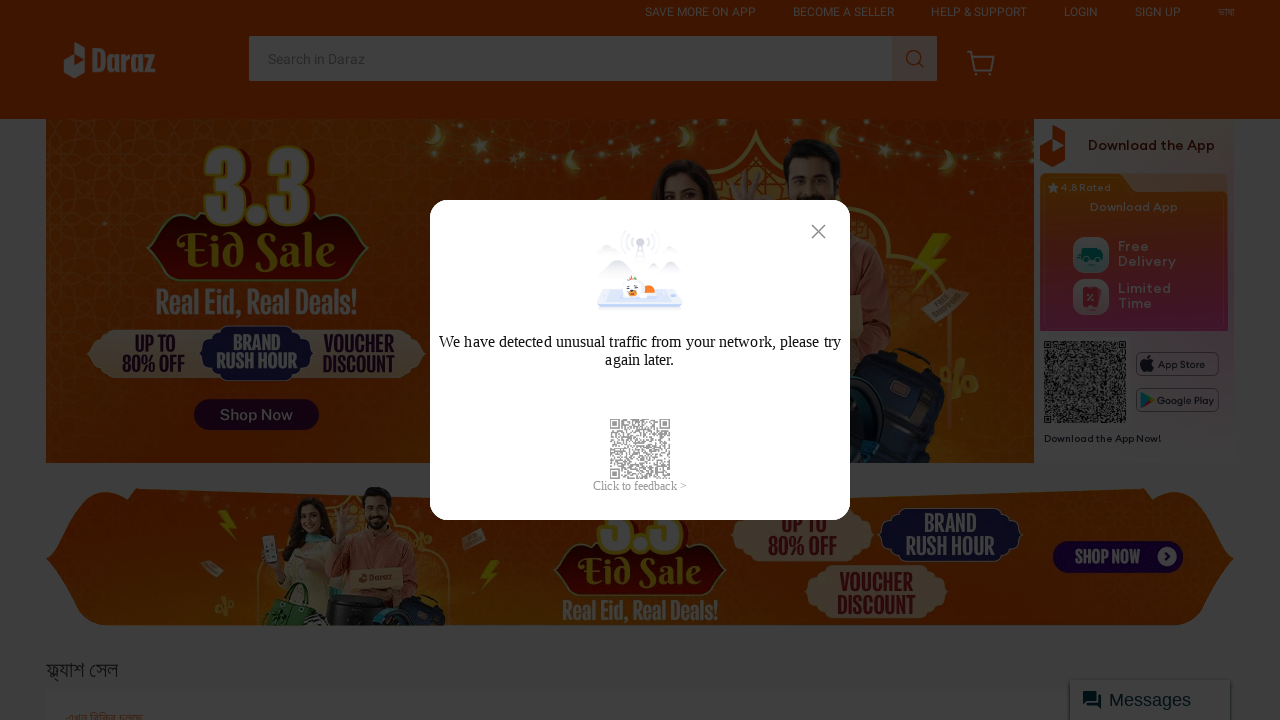